Tests browser navigation methods by navigating back, forward, and refreshing the page

Starting URL: https://www.vuse.com/gb/en/create-account

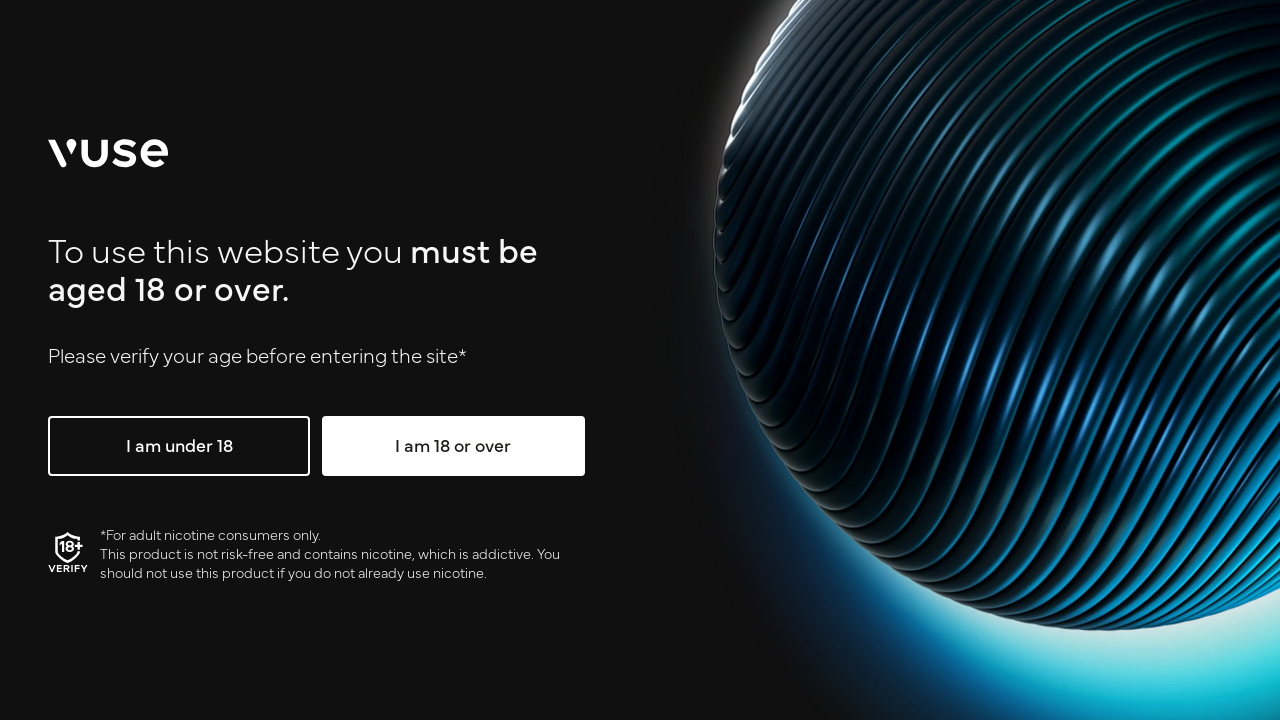

Navigated back to previous page
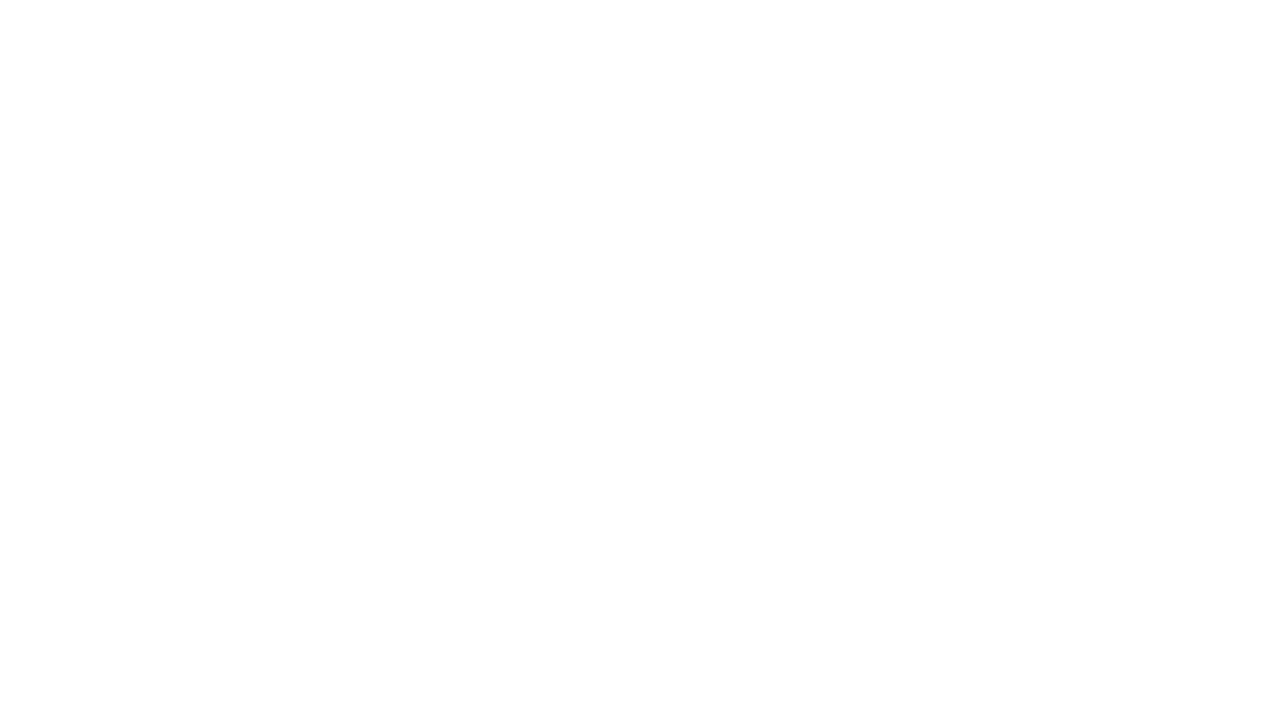

Navigated forward to next page
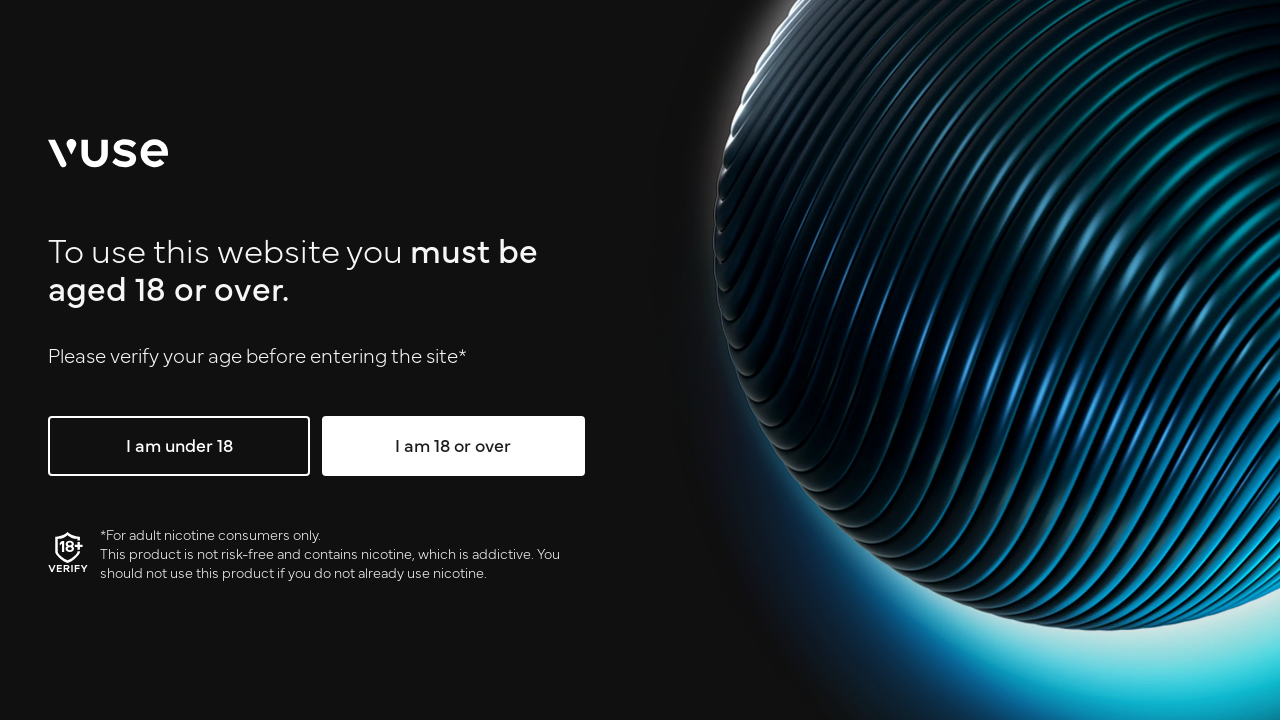

Refreshed the current page
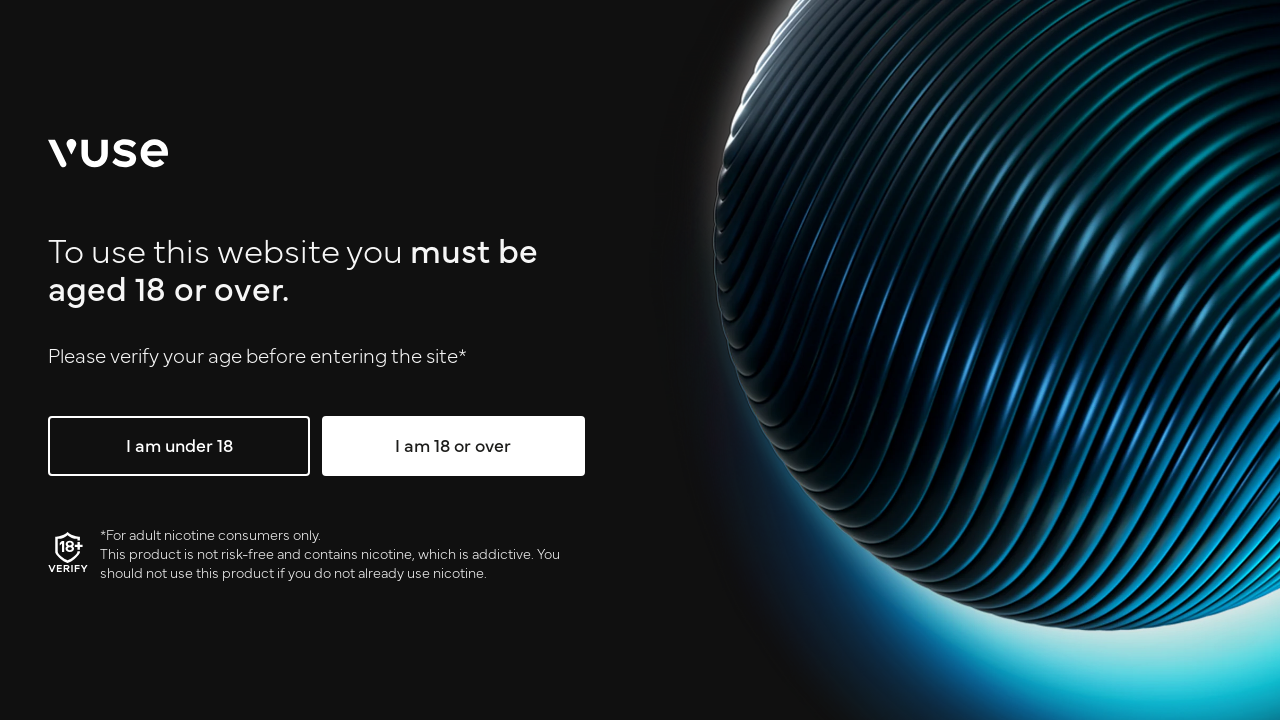

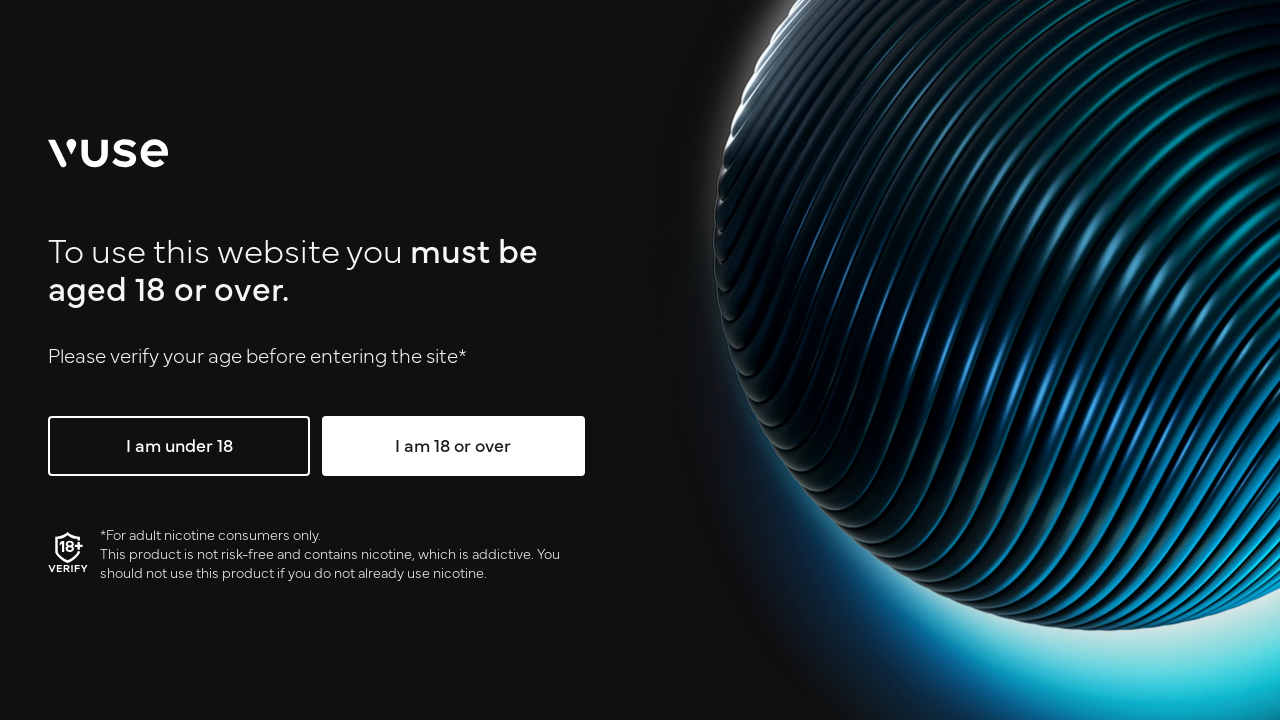